Tests radio button functionality by finding all radio buttons on the page and selecting the one with value "radio2"

Starting URL: https://rahulshettyacademy.com/AutomationPractice/

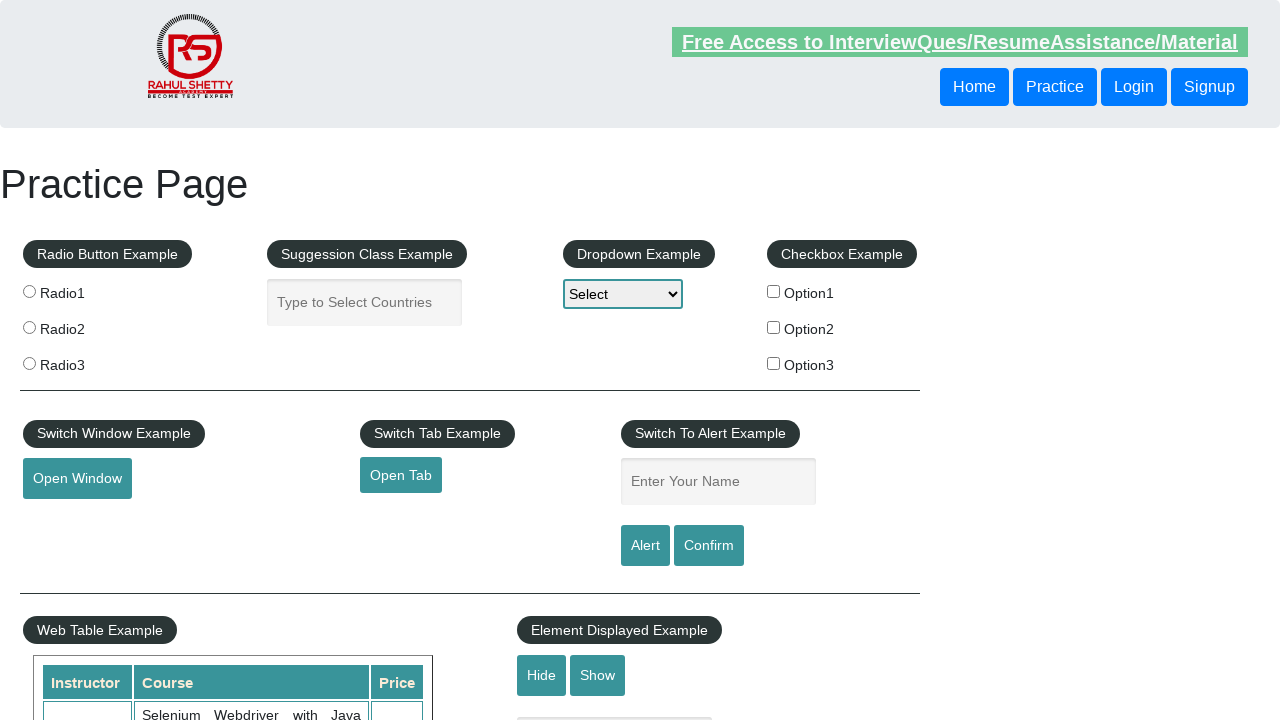

Waited for radio buttons to load on the page
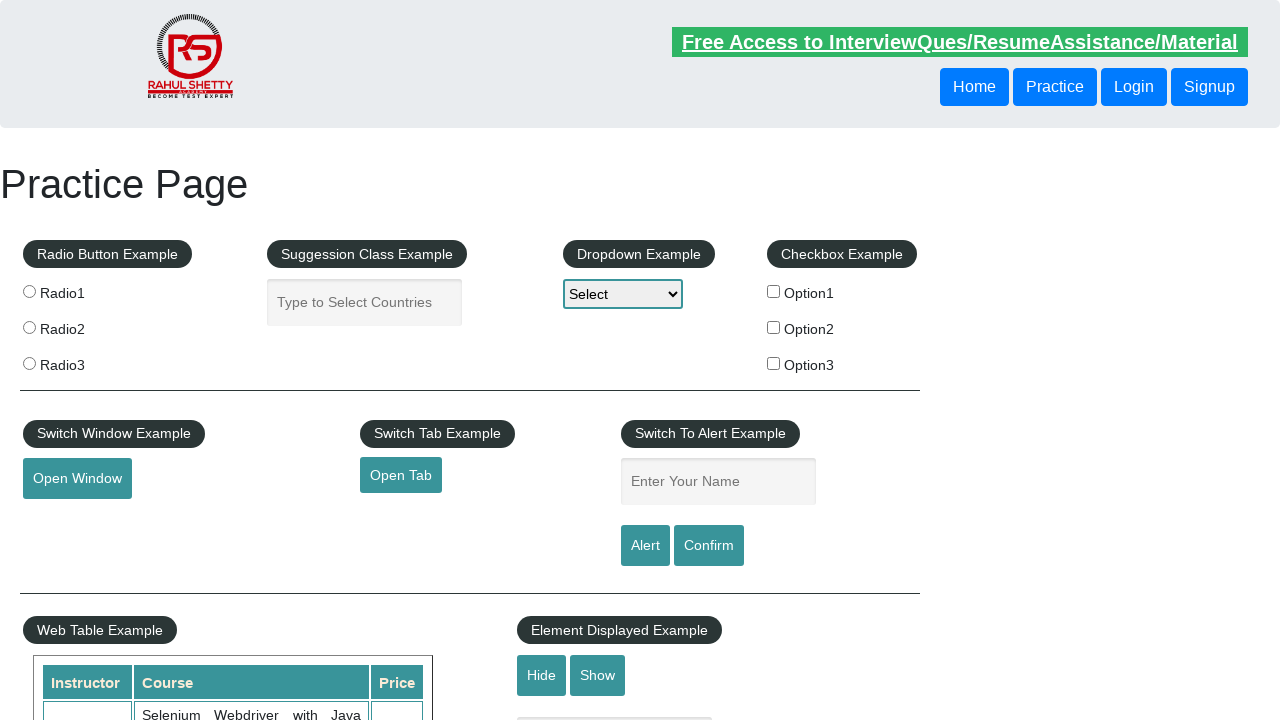

Located all radio buttons on the page
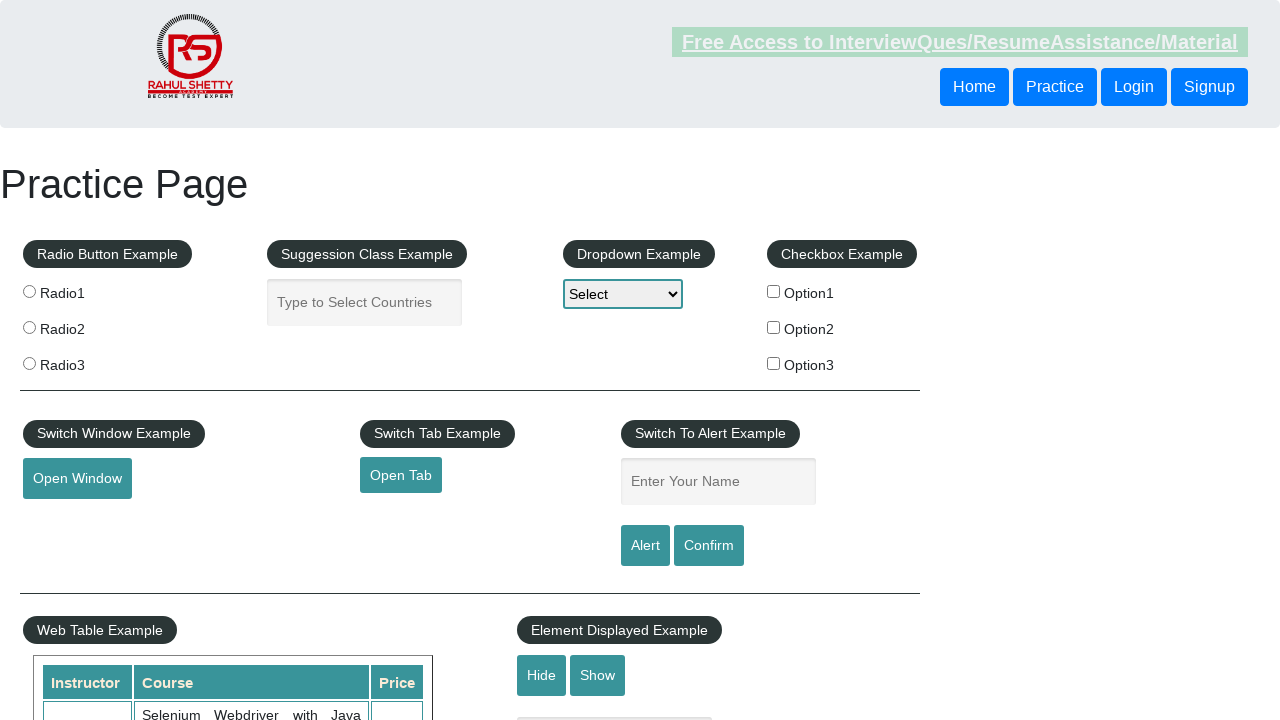

Clicked the radio button with value 'radio2' at (29, 327) on input[type='radio'][value='radio2']
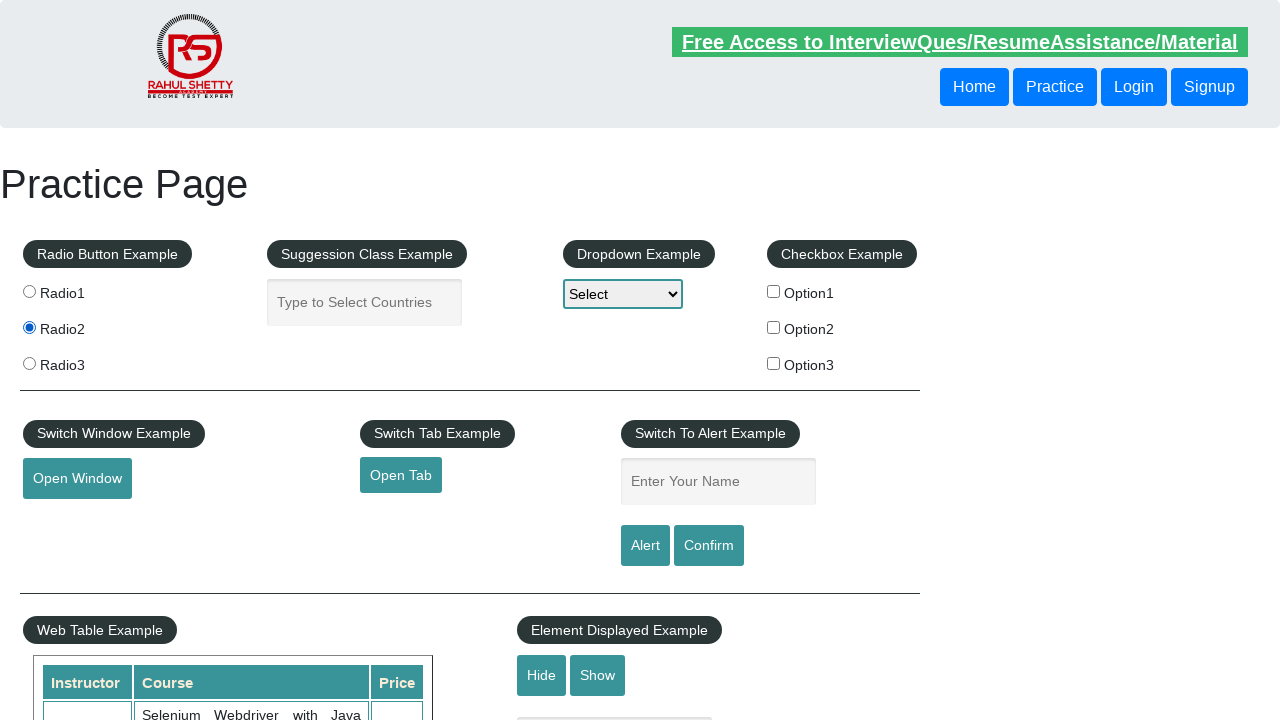

Verified that the radio button with value 'radio2' is selected
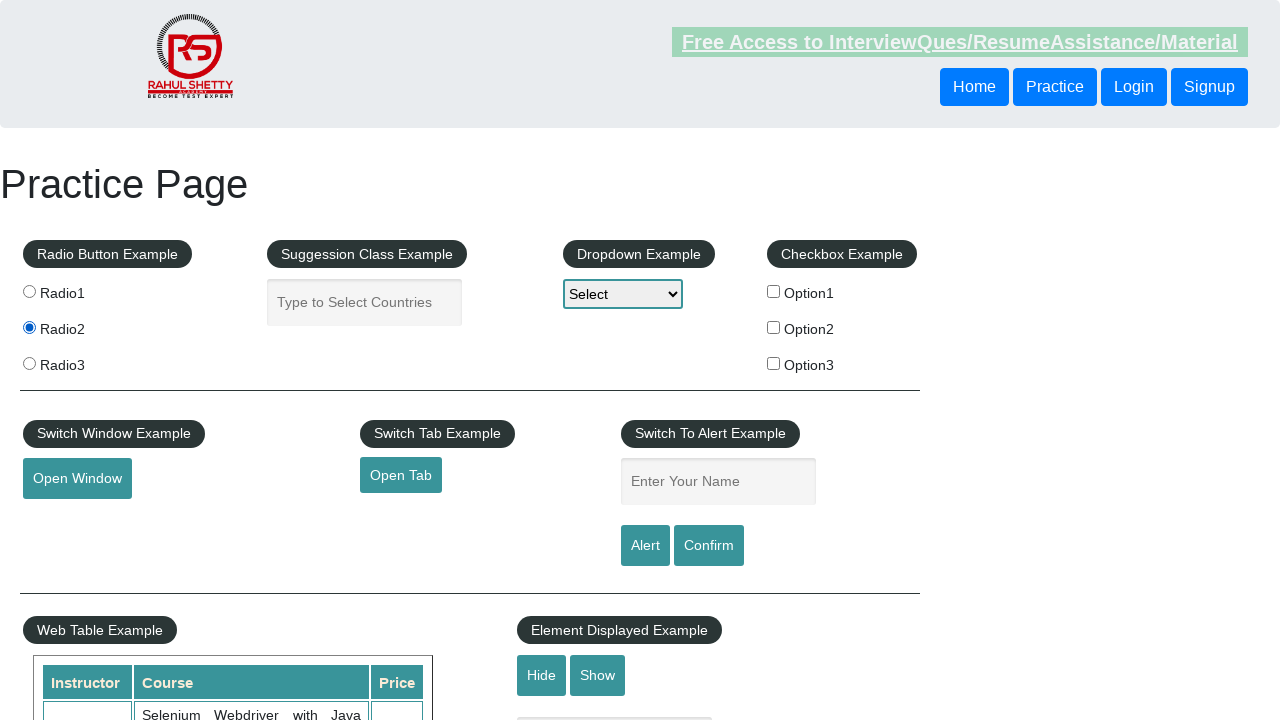

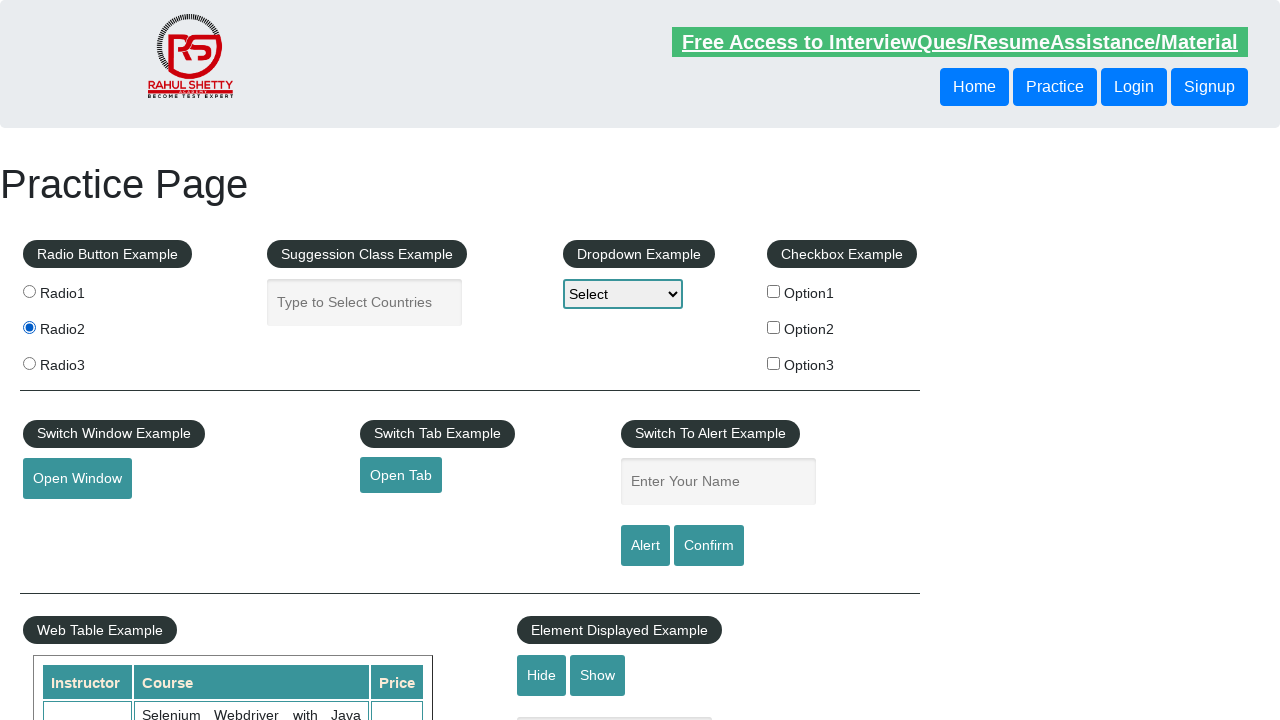